Tests modal dialog functionality by opening small and large modals and closing them using the Close button

Starting URL: https://demoqa.com/modal-dialogs

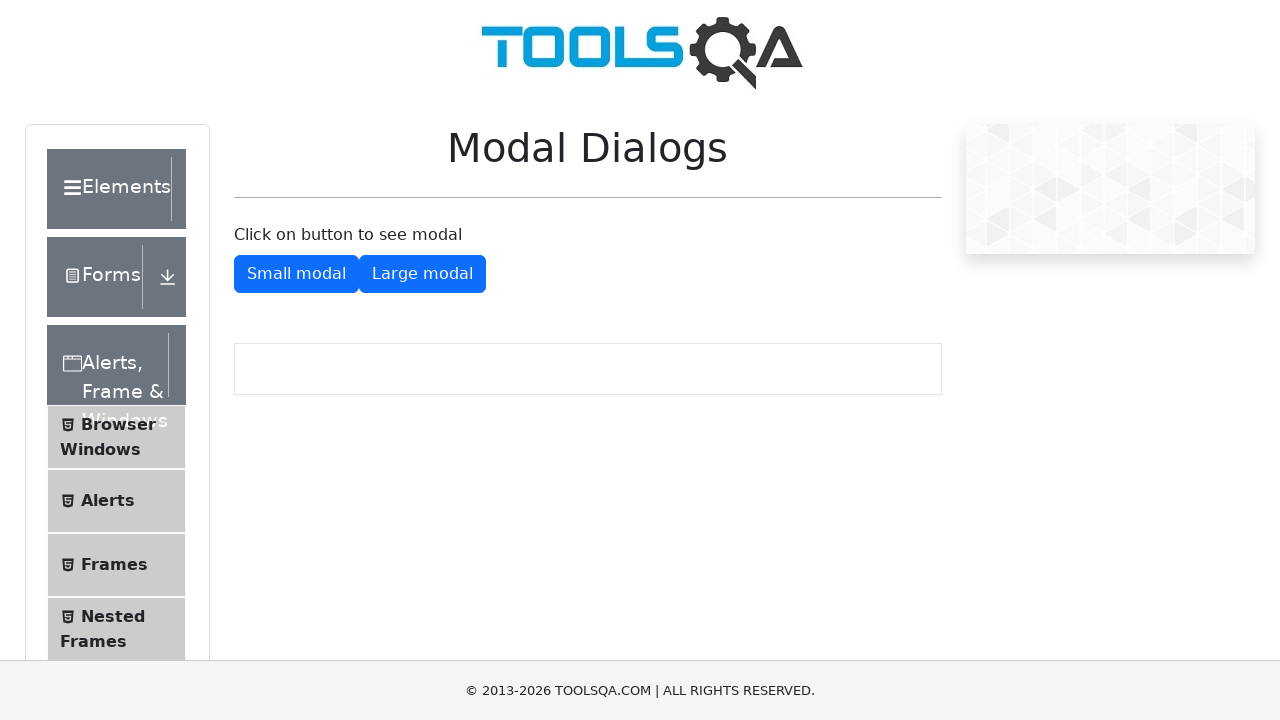

Clicked button to open small modal dialog at (296, 274) on #showSmallModal
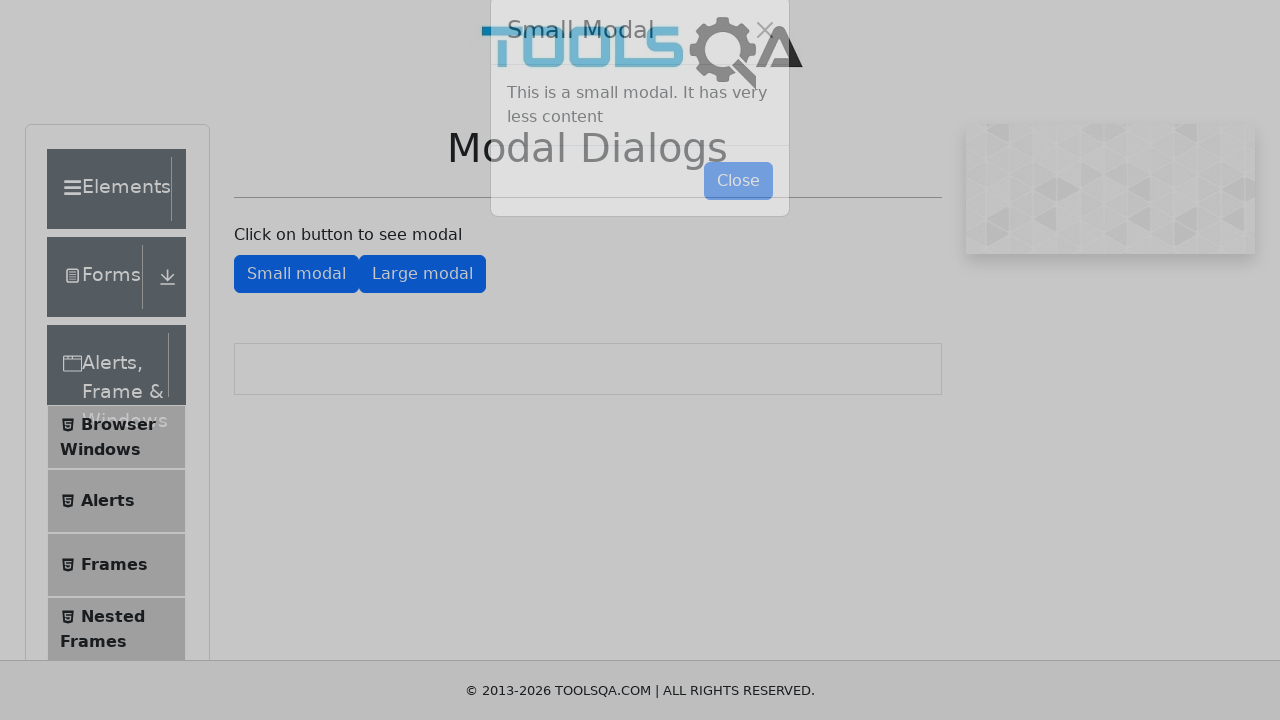

Small modal dialog appeared with modal body visible
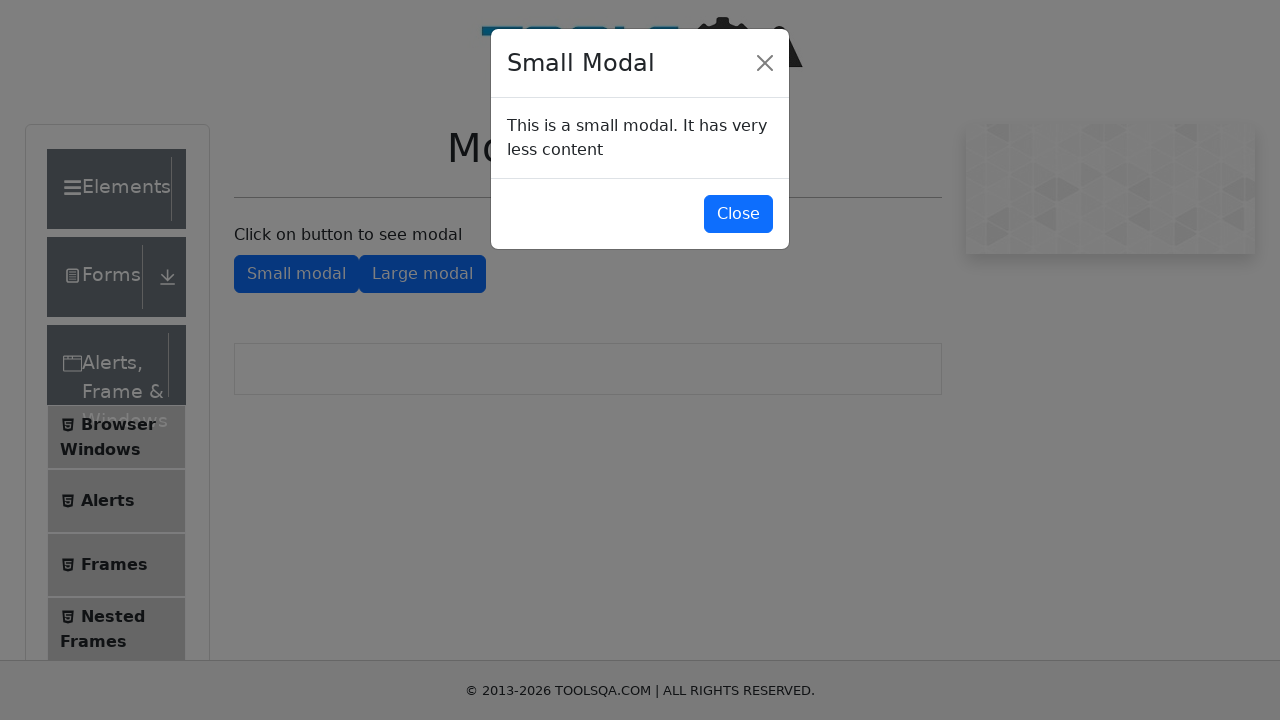

Retrieved text content from small modal body
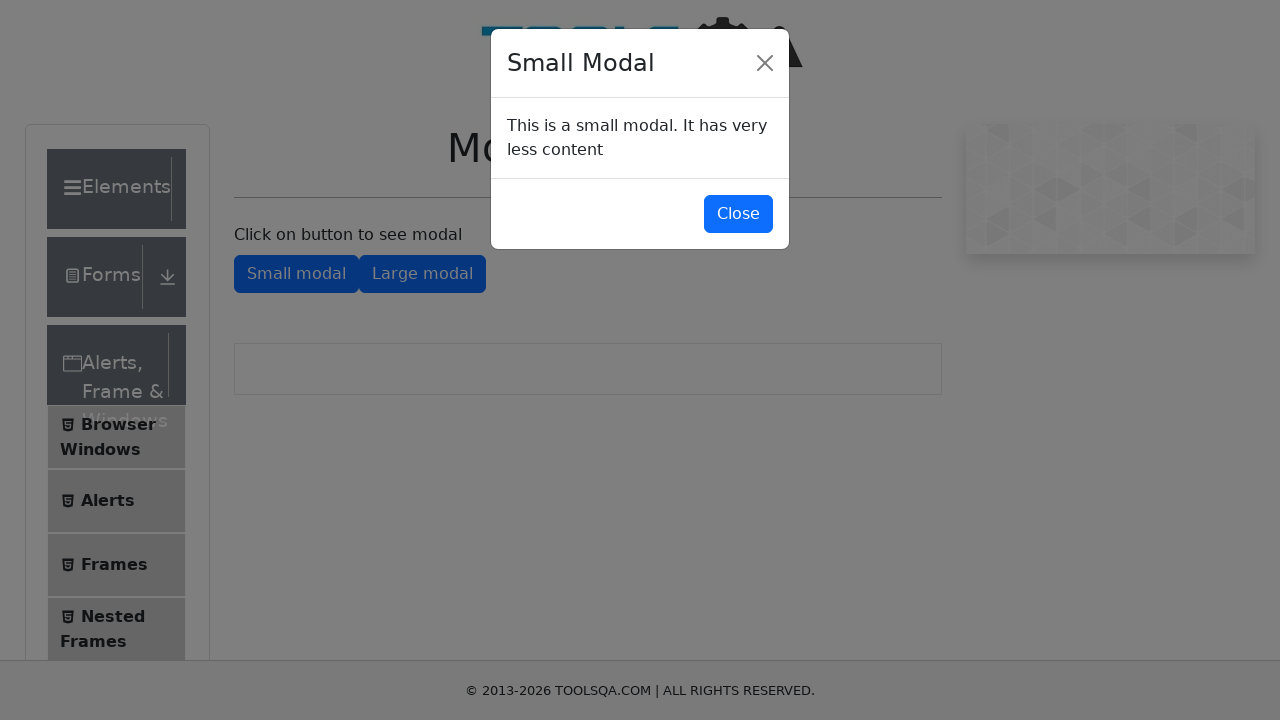

Clicked close button to close small modal dialog at (738, 214) on #closeSmallModal
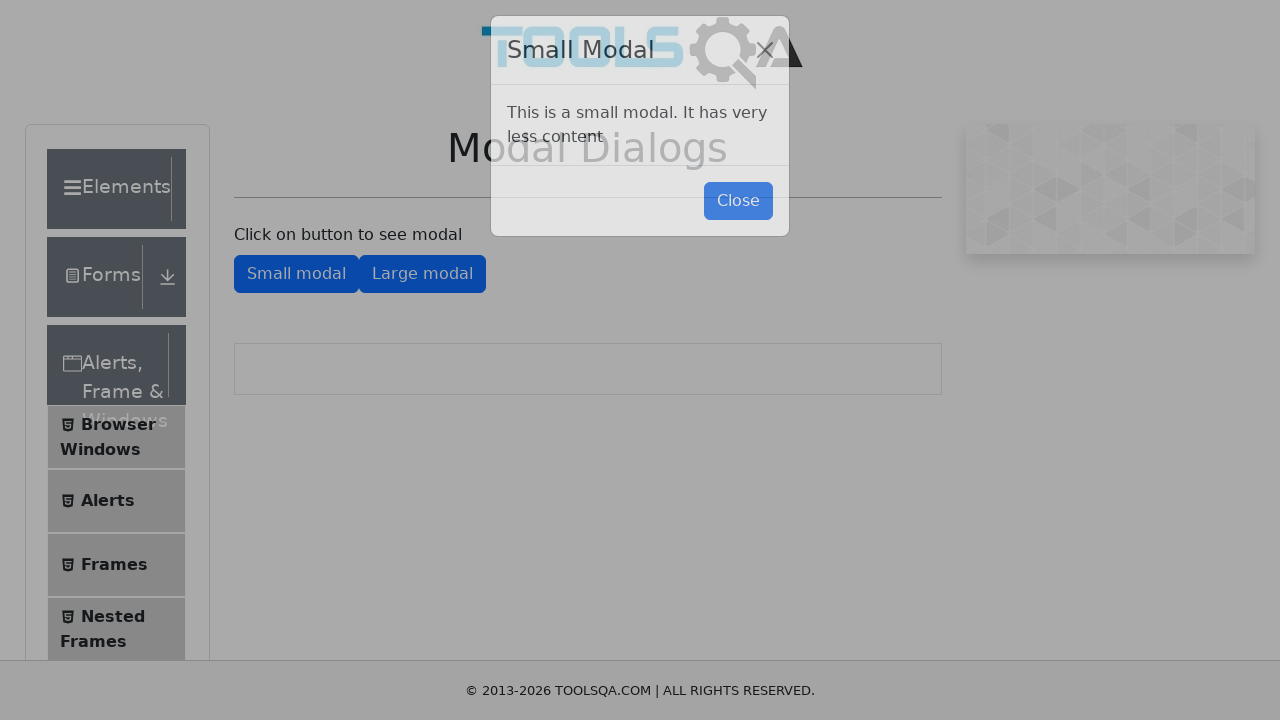

Clicked button to open large modal dialog at (422, 274) on #showLargeModal
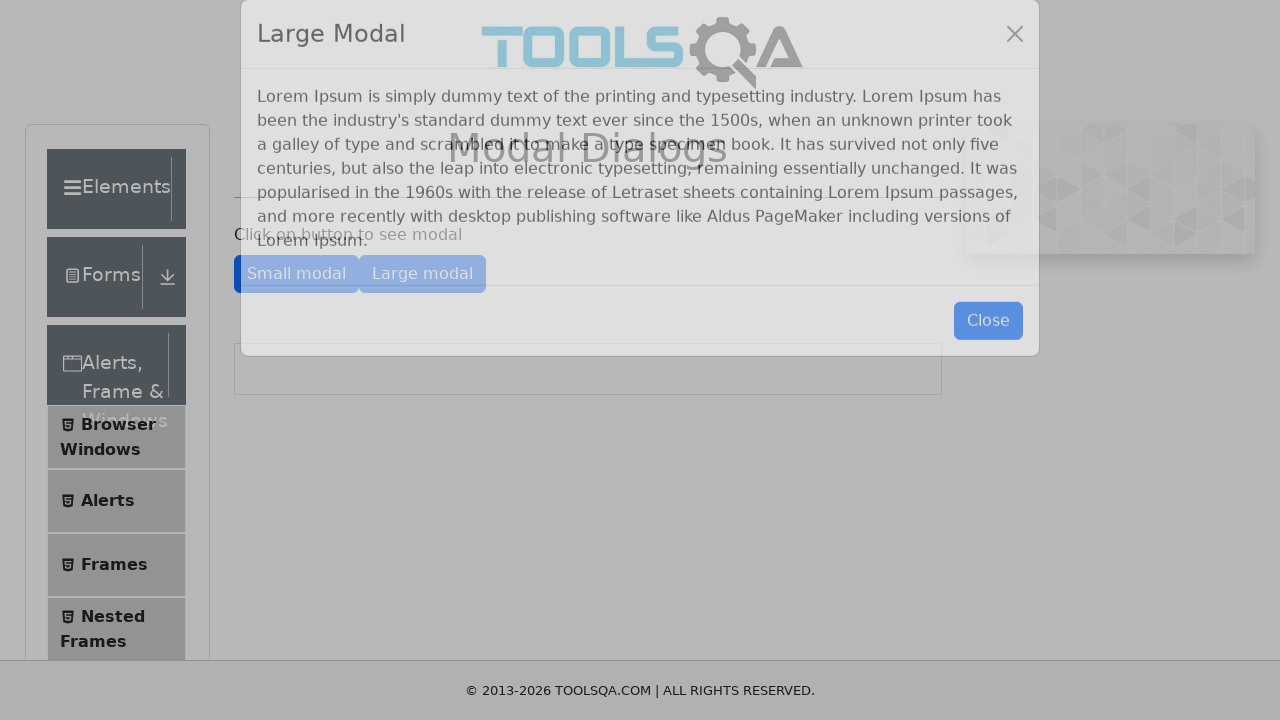

Large modal dialog appeared with modal body paragraph visible
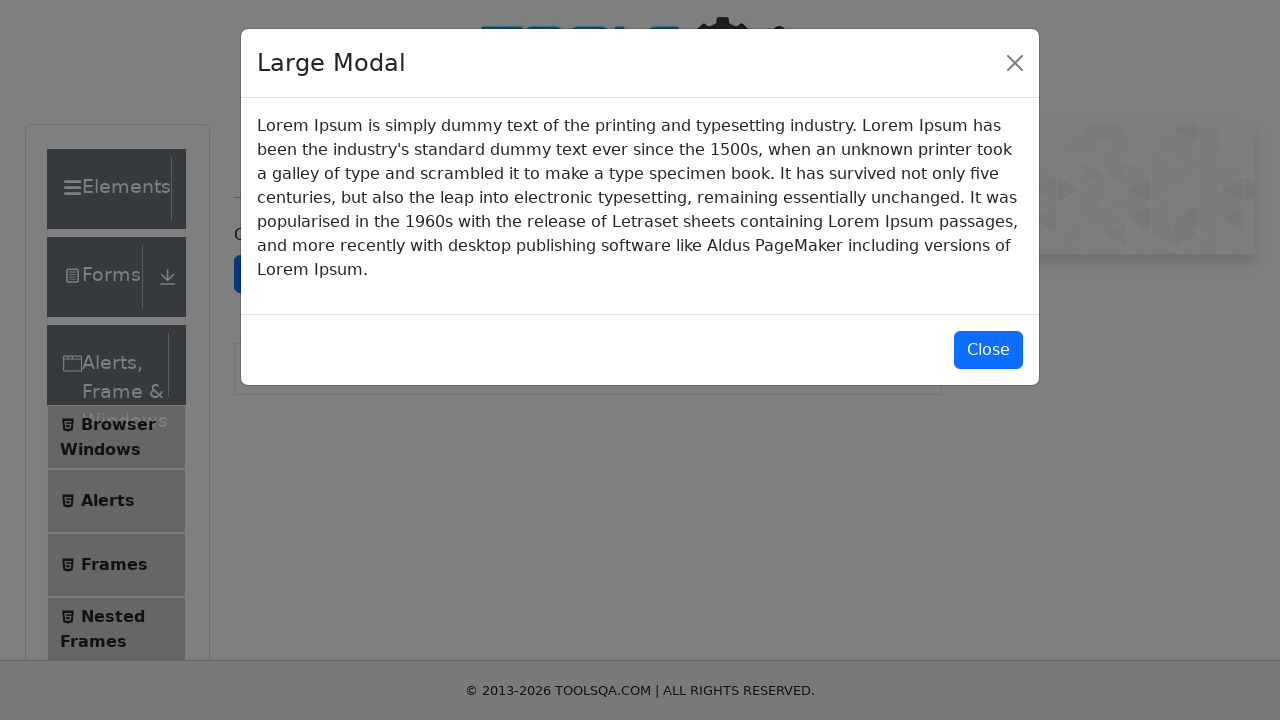

Retrieved text content from large modal body paragraph
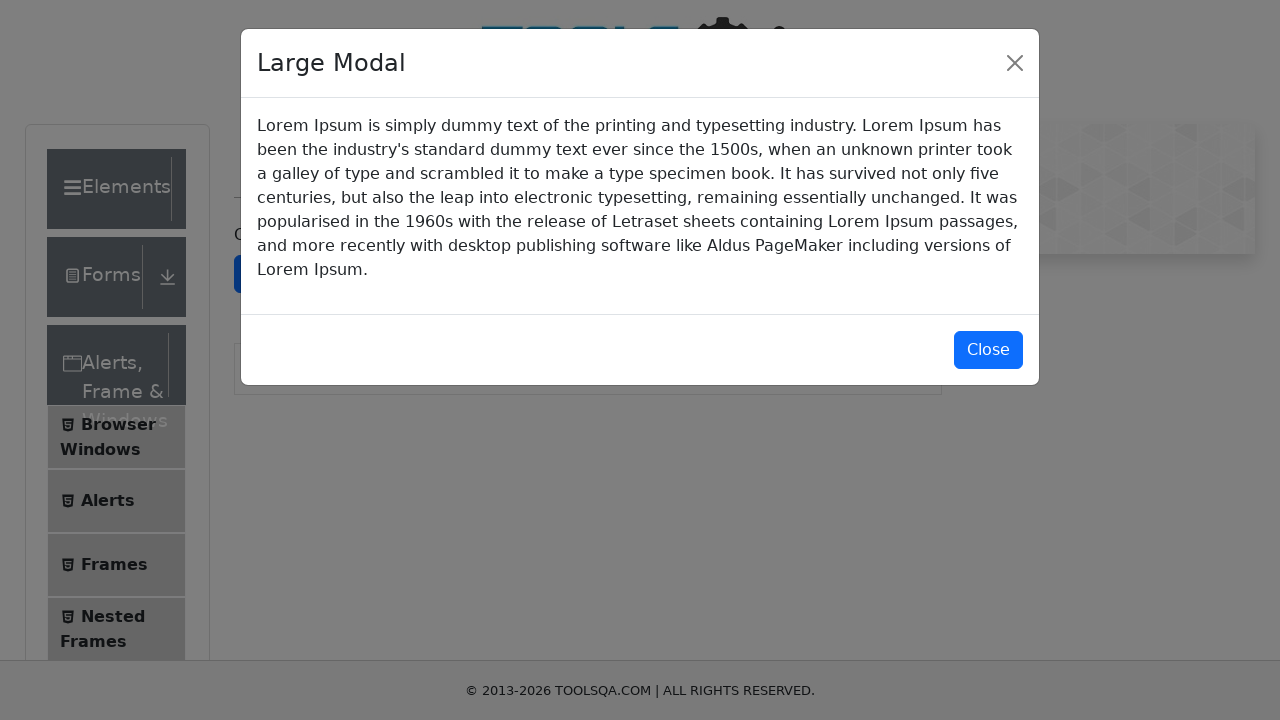

Clicked close button to close large modal dialog at (988, 350) on #closeLargeModal
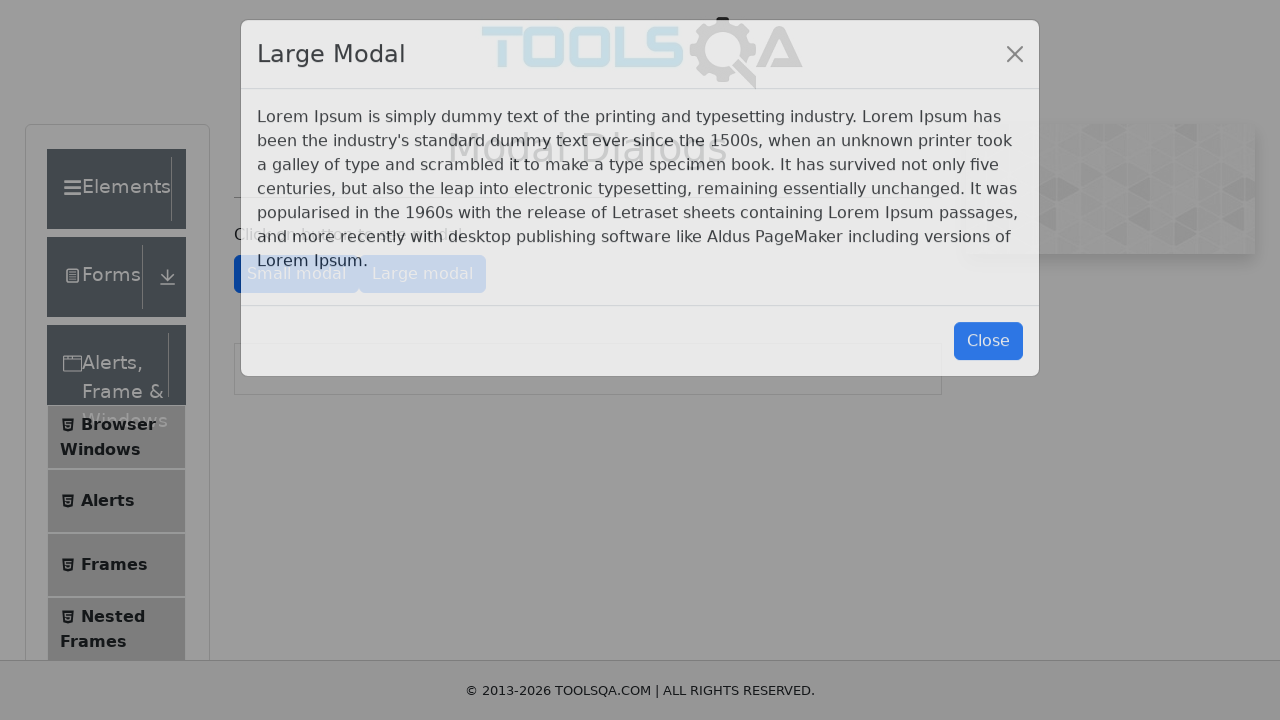

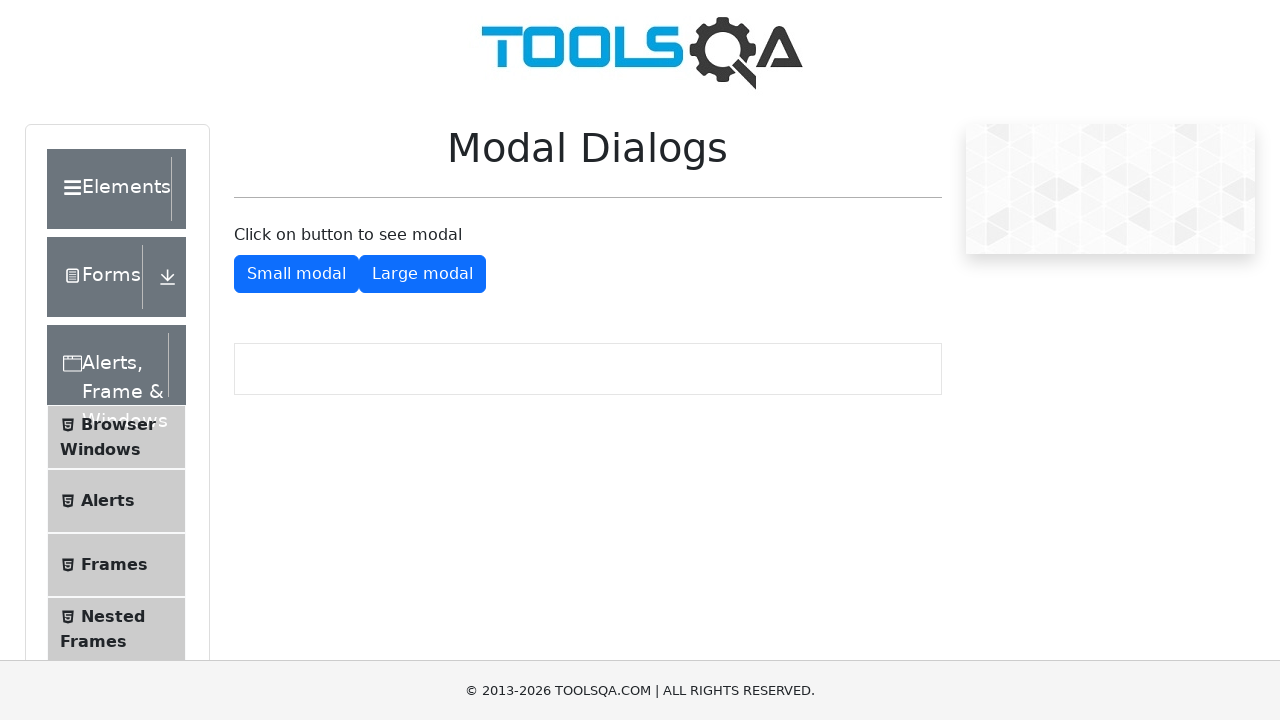